Tests the add-to-cart functionality on an e-commerce demo site by clicking the 'Add to Cart' button on a product and verifying that the product appears in the cart pane.

Starting URL: https://bstackdemo.com/

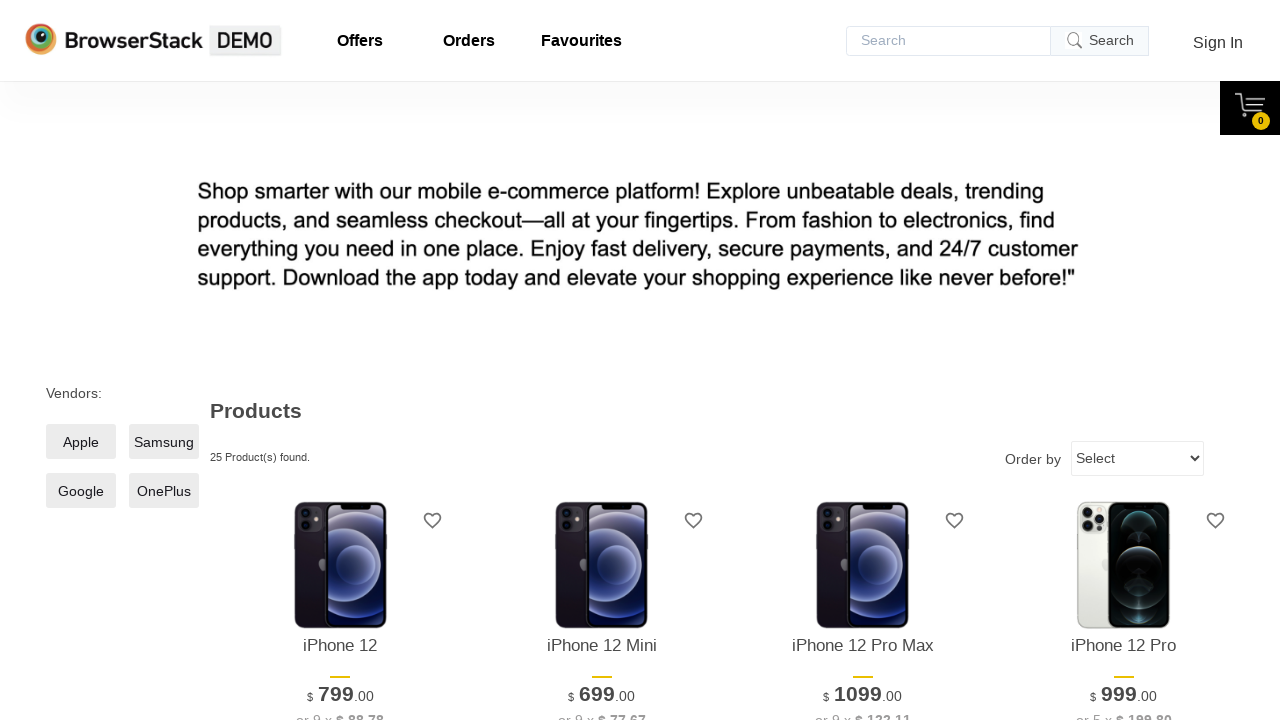

Waited for first product to load and be visible
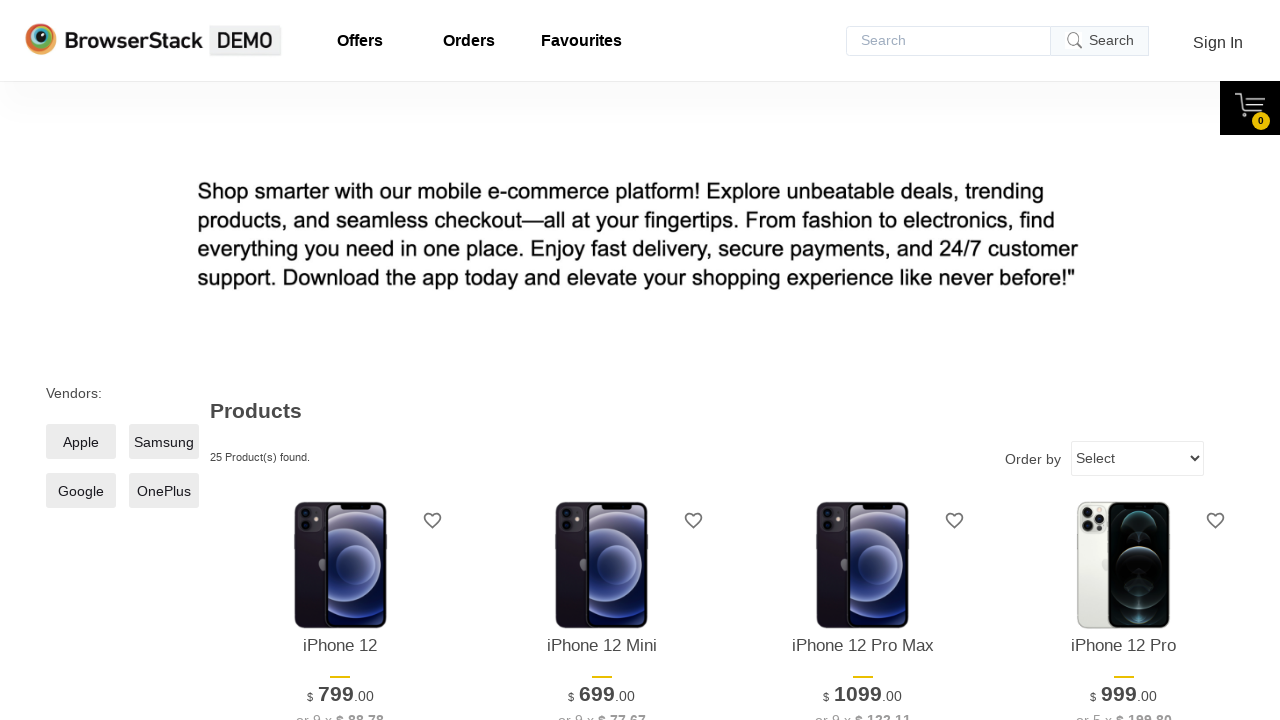

Extracted product name from page: iPhone 12
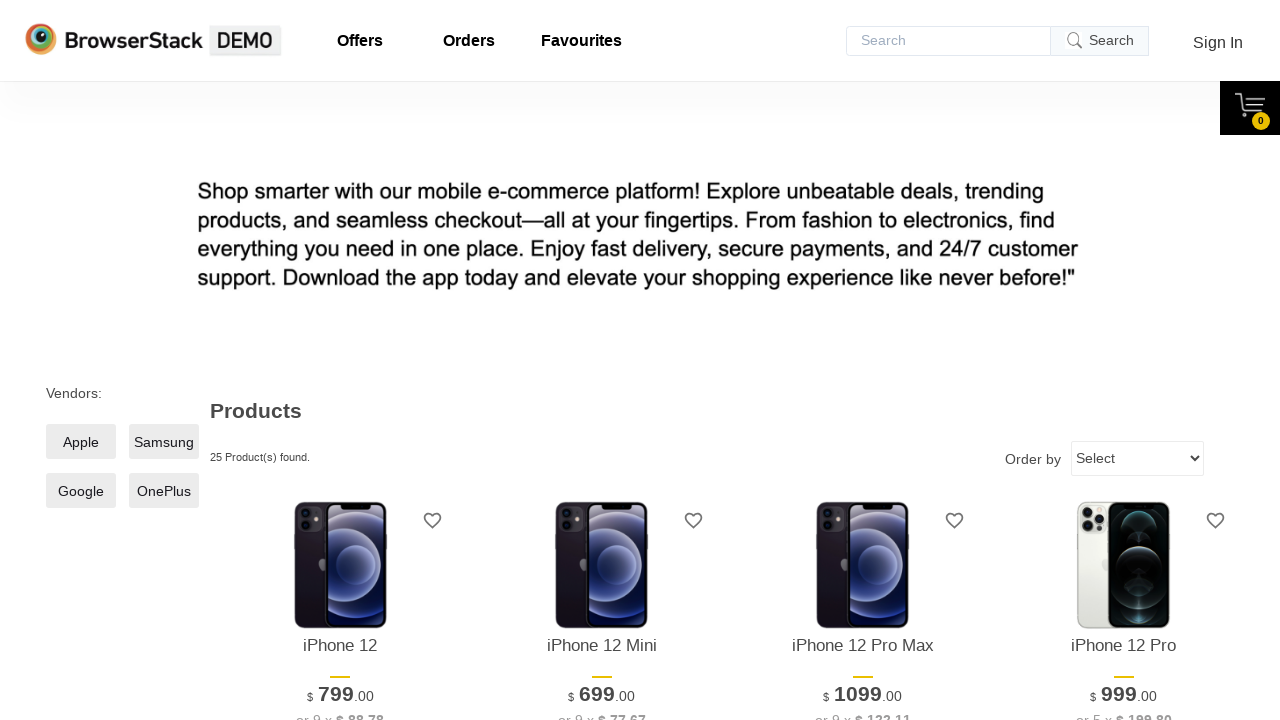

Located Add to Cart button for first product
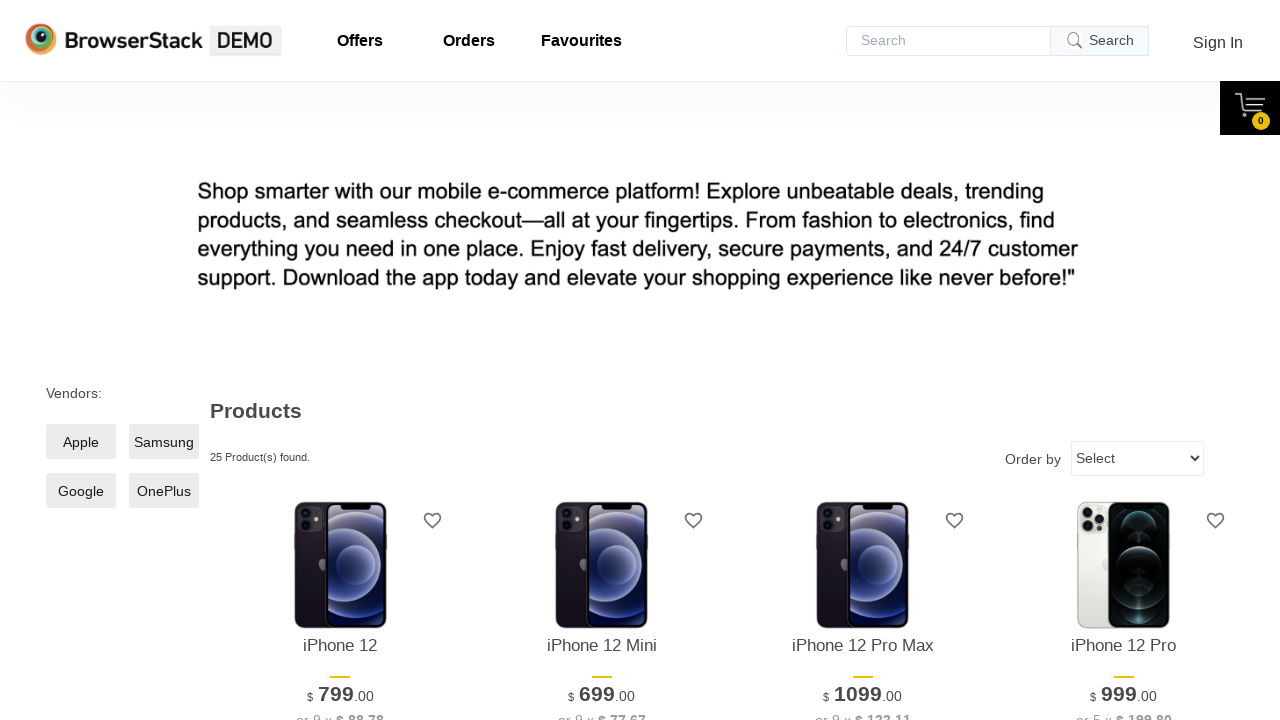

Verified Add to Cart button is visible
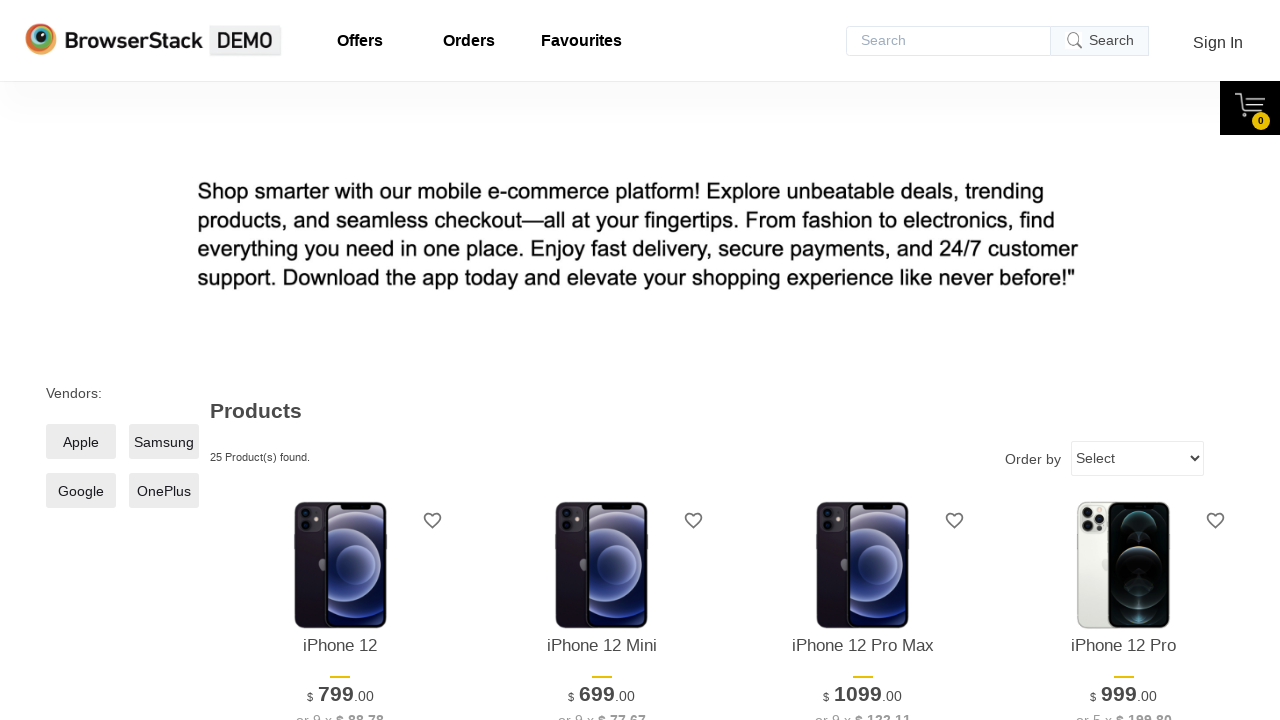

Clicked Add to Cart button at (340, 361) on xpath=//*[@id='1']/div[4]
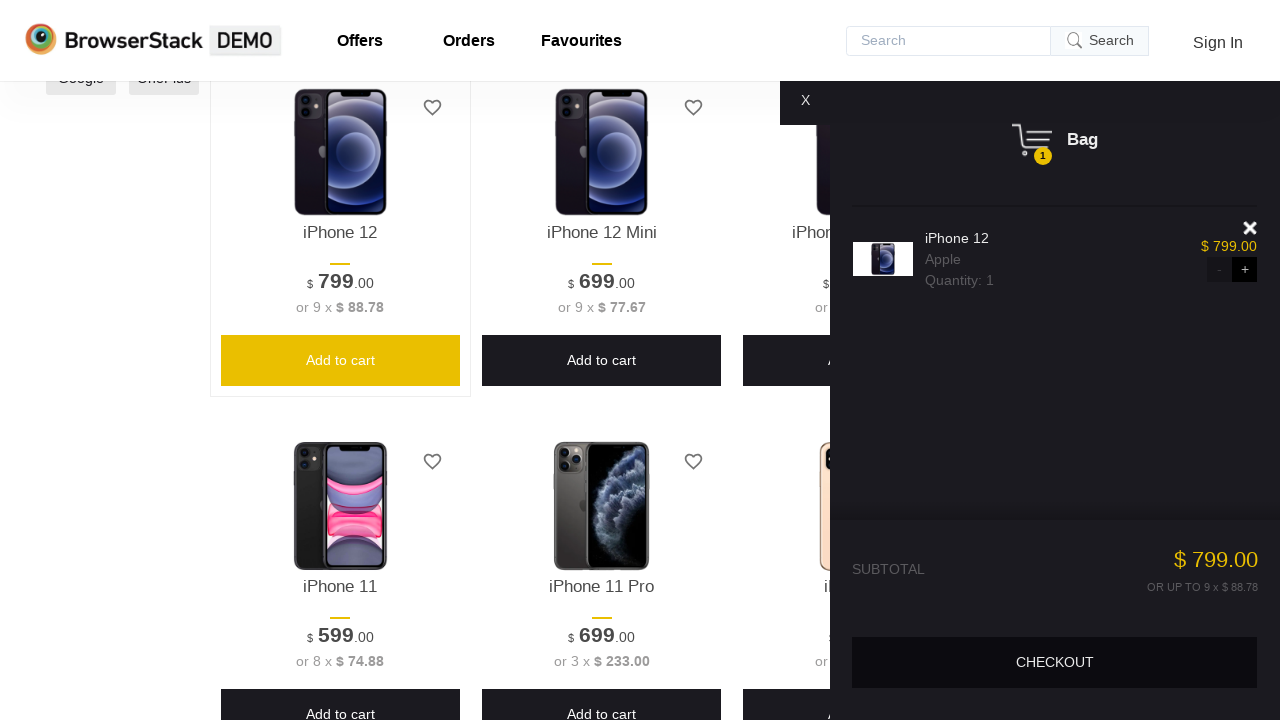

Cart pane appeared on screen
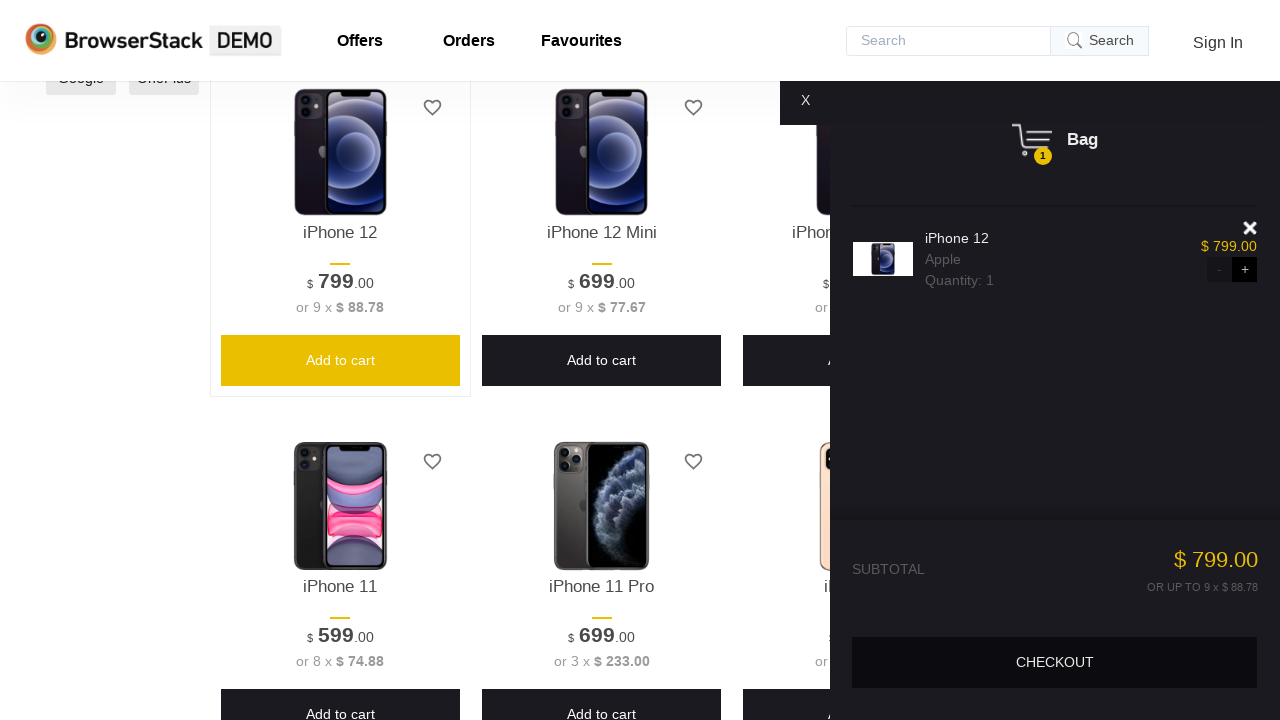

Extracted product name from cart: iPhone 12
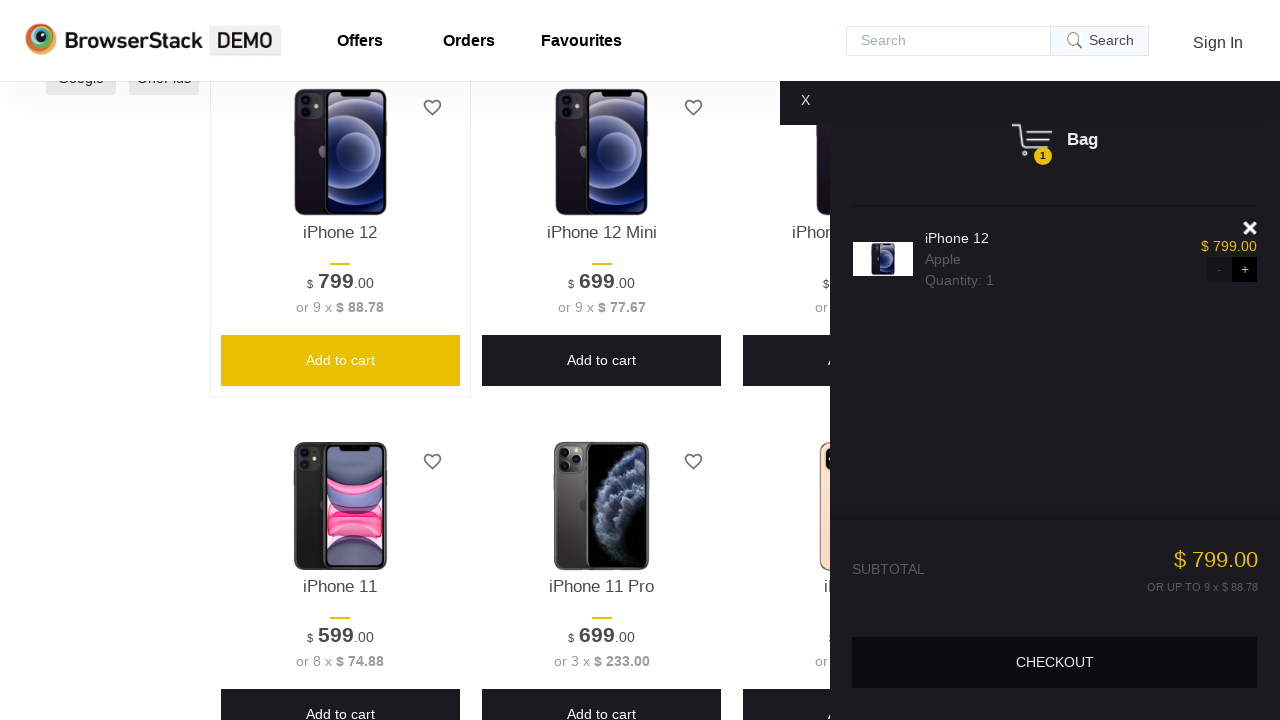

Assertion passed: Product in cart matches product on page
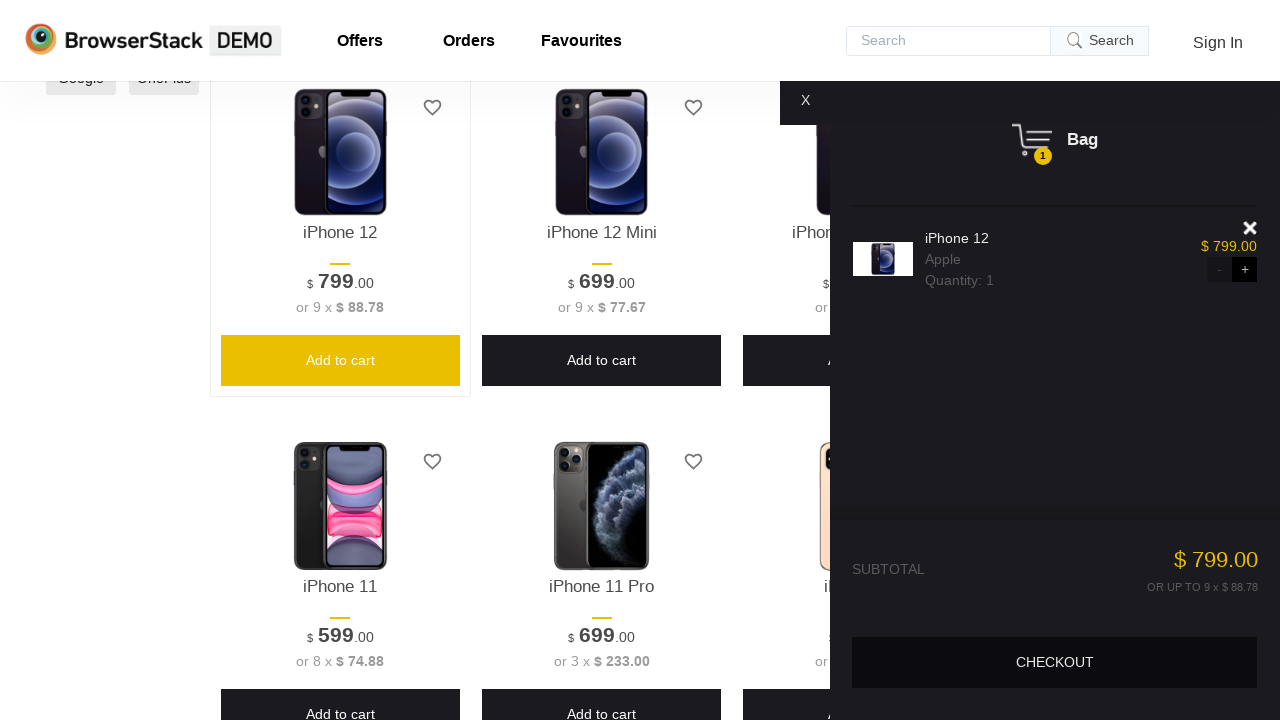

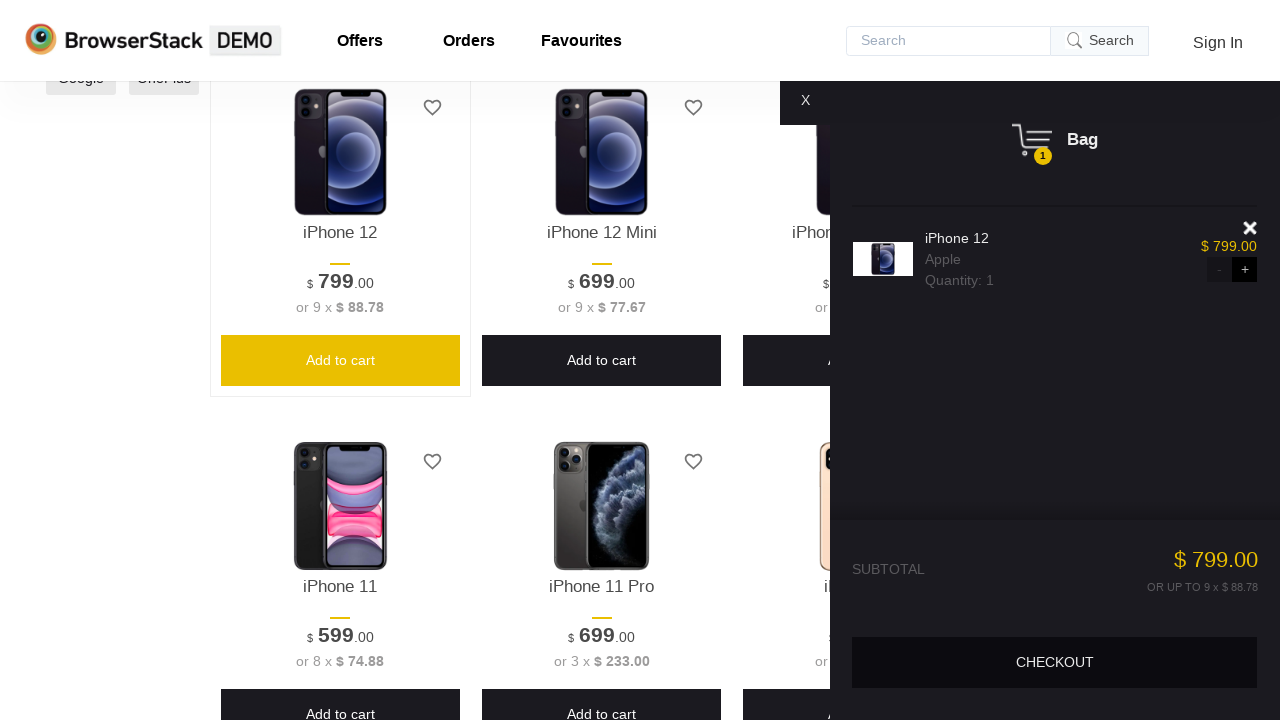